Tests multi-select functionality on a jQuery selectable demo page by holding the Command/Control key and clicking multiple list items to select them

Starting URL: https://automationfc.github.io/jquery-selectable/

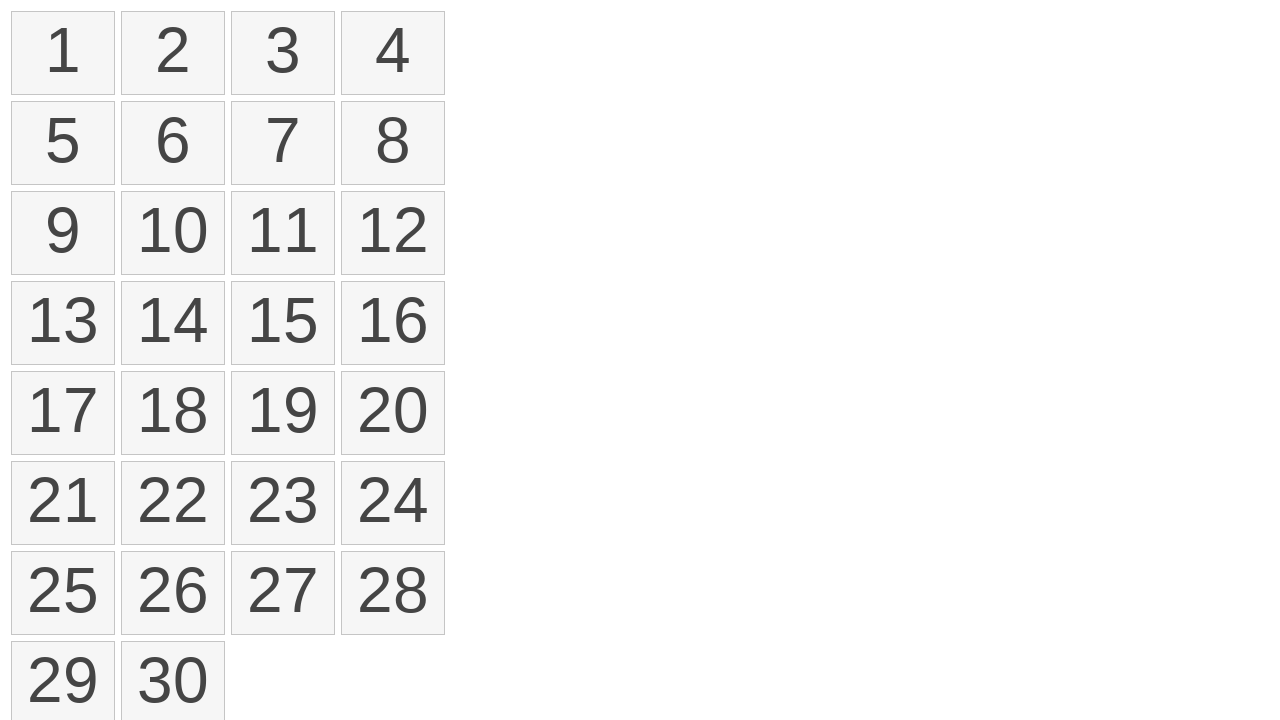

Waited for selectable list items to load
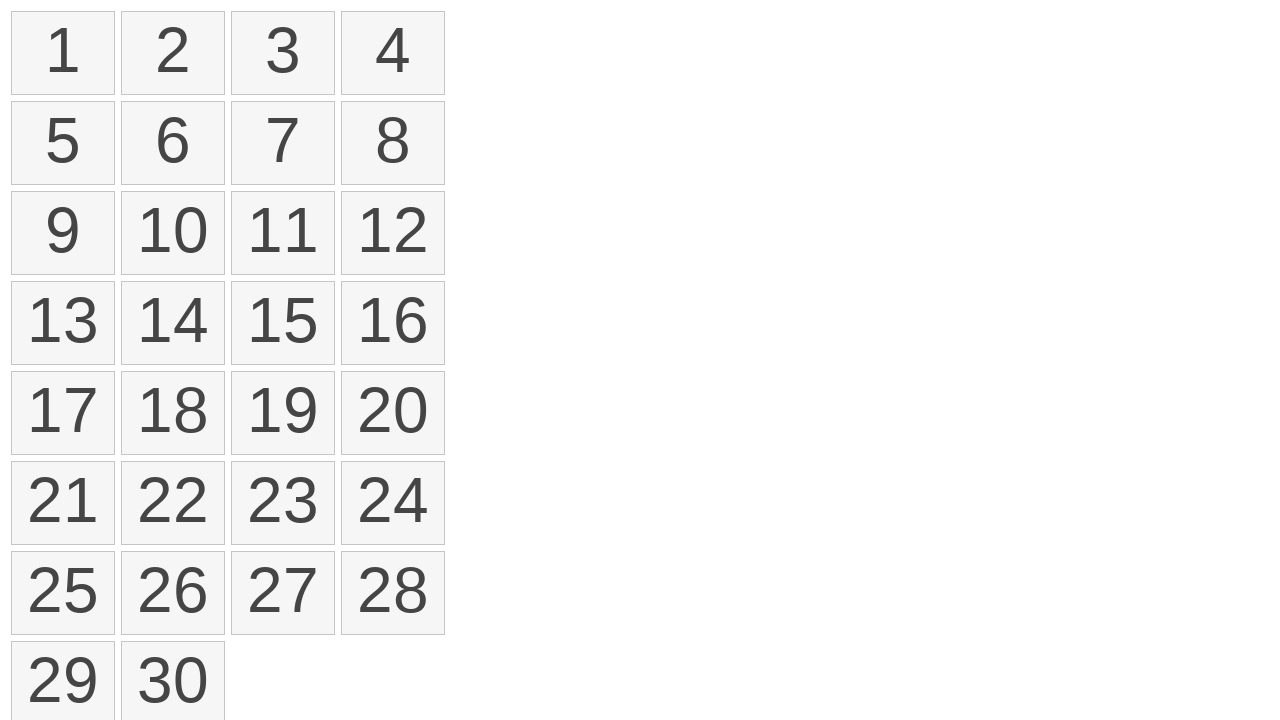

Located all selectable list items
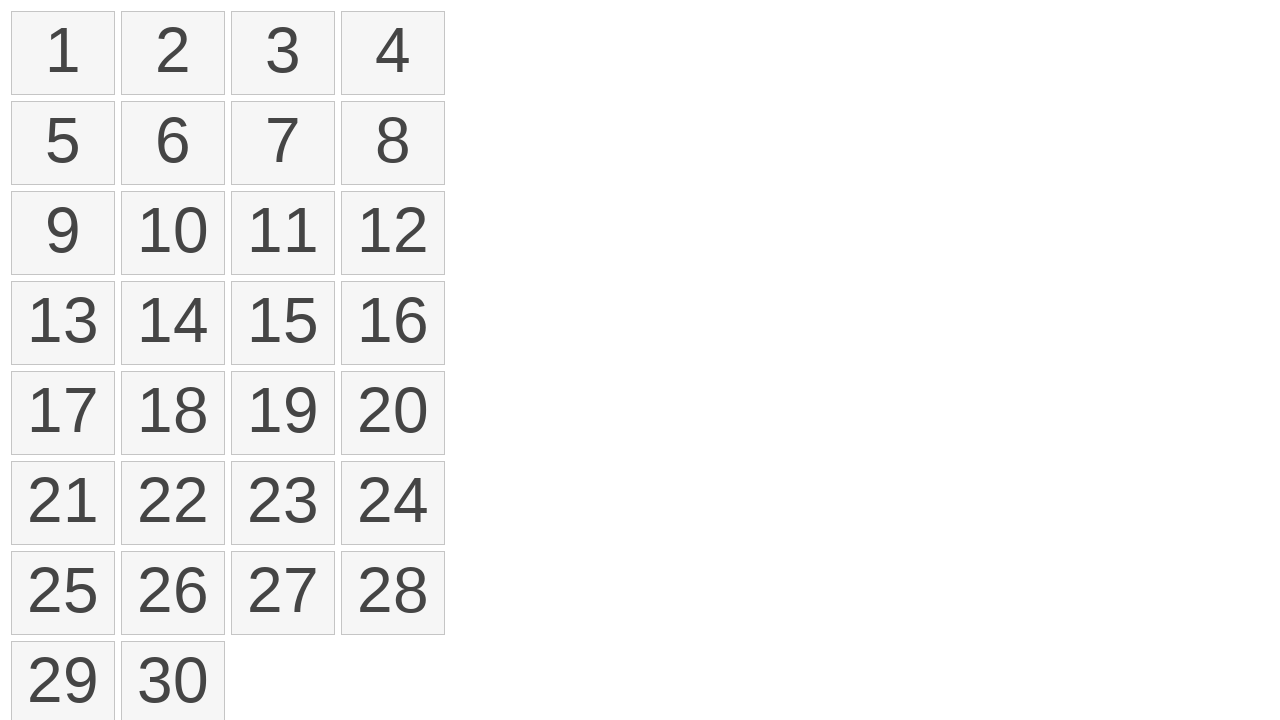

Pressed down Control key to enable multi-select mode
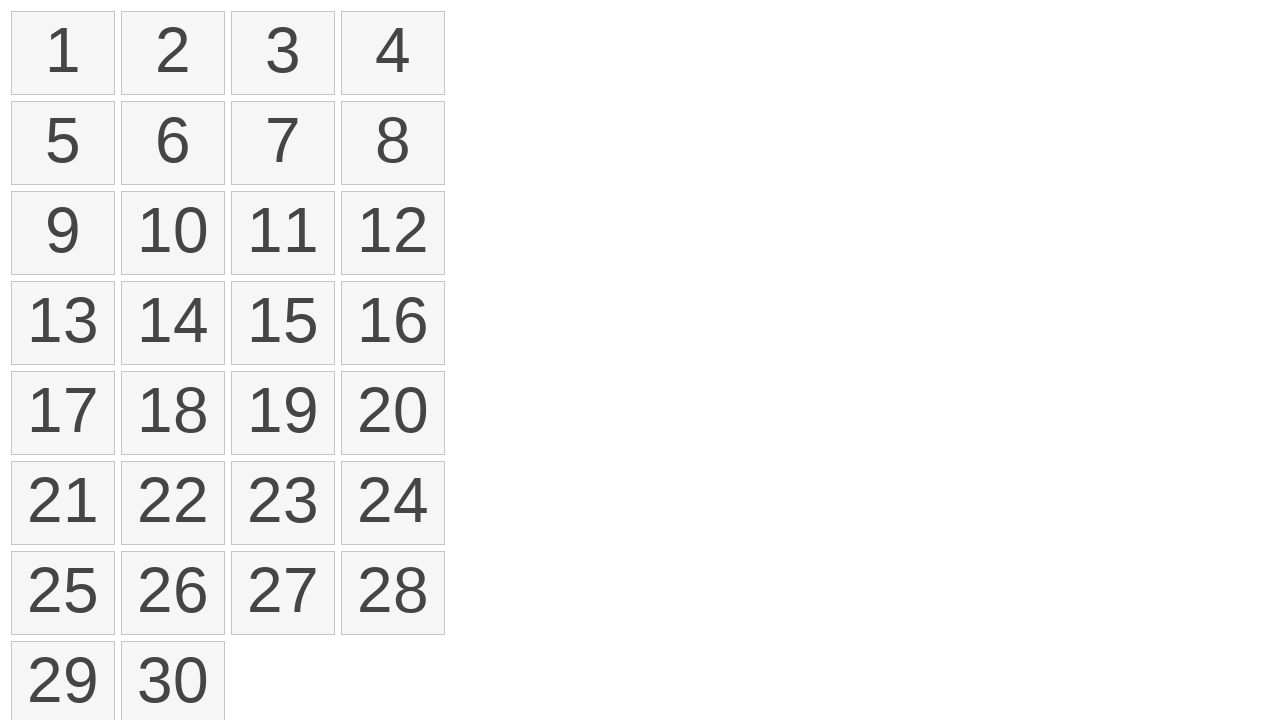

Clicked second list item while holding Control key at (173, 53) on #selectable li >> nth=1
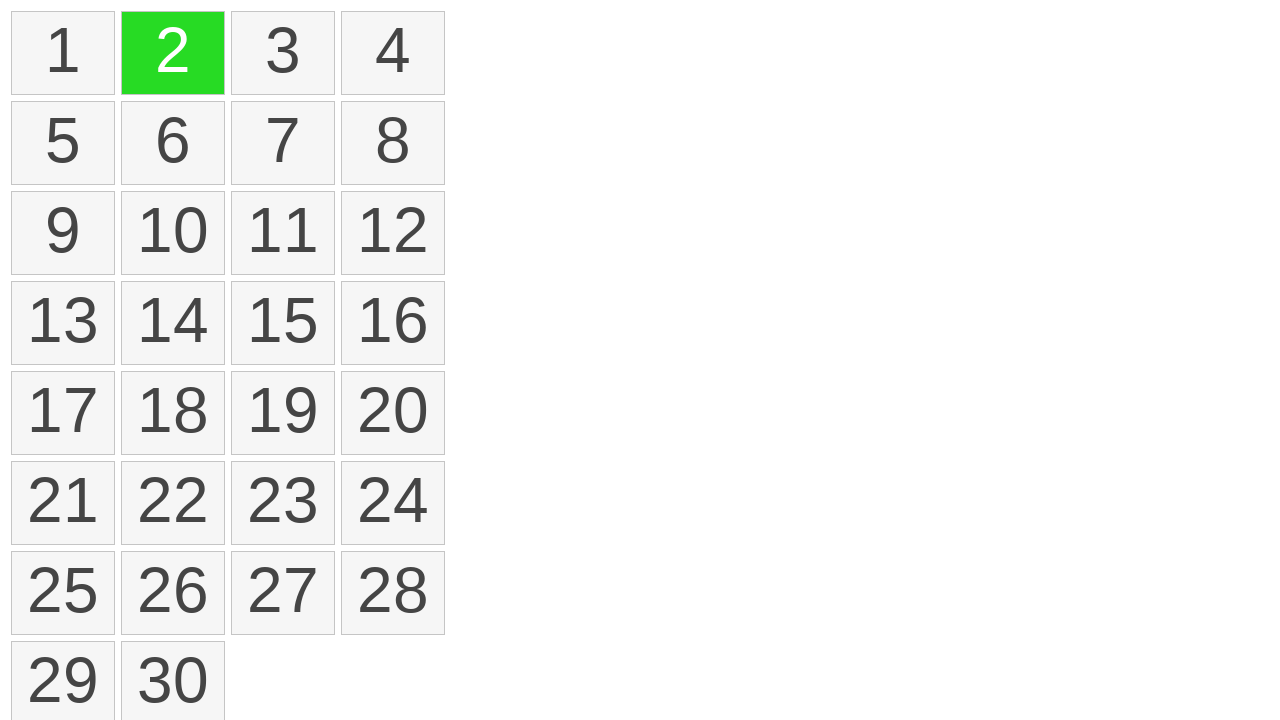

Clicked third list item while holding Control key at (283, 53) on #selectable li >> nth=2
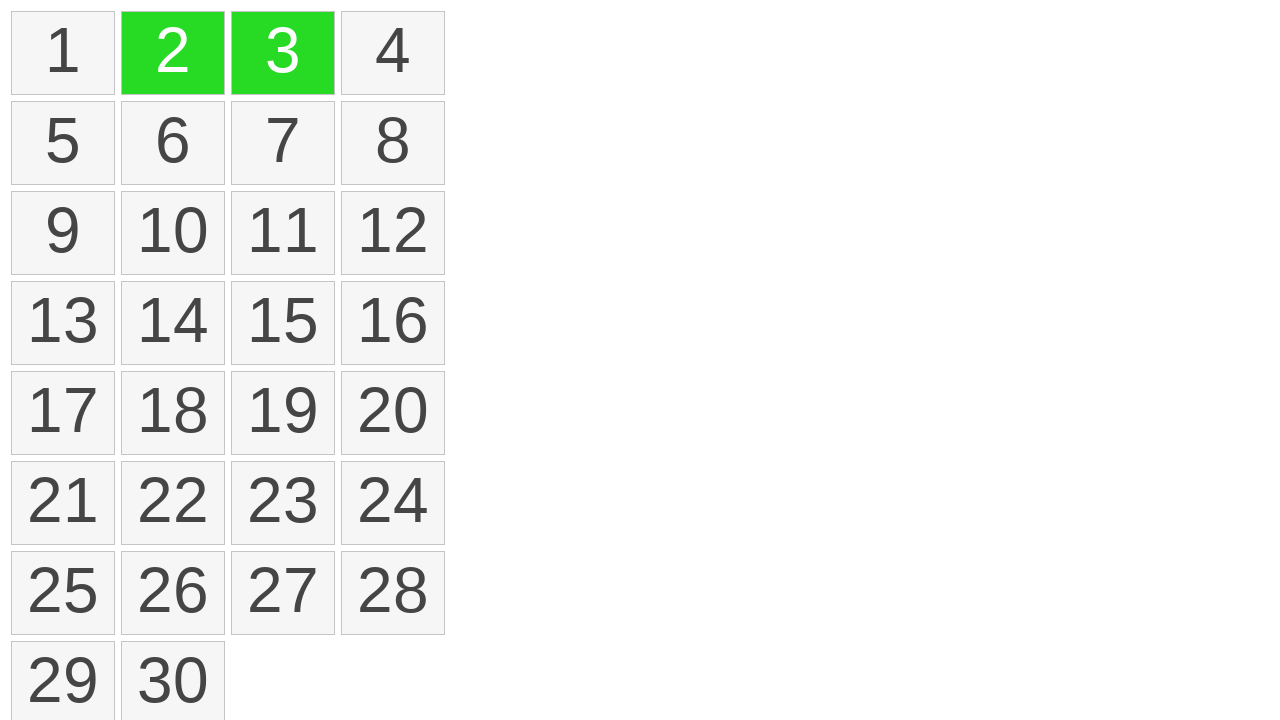

Released Control key
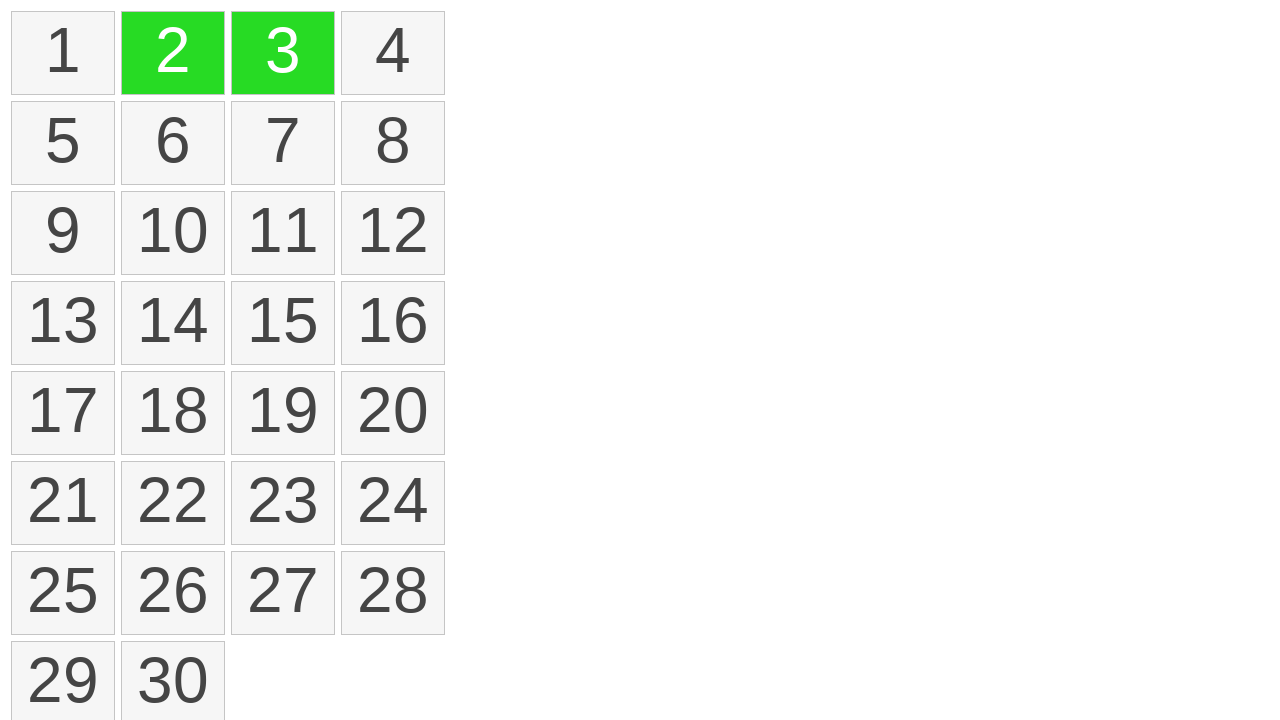

Waited 1 second to verify selection is visible
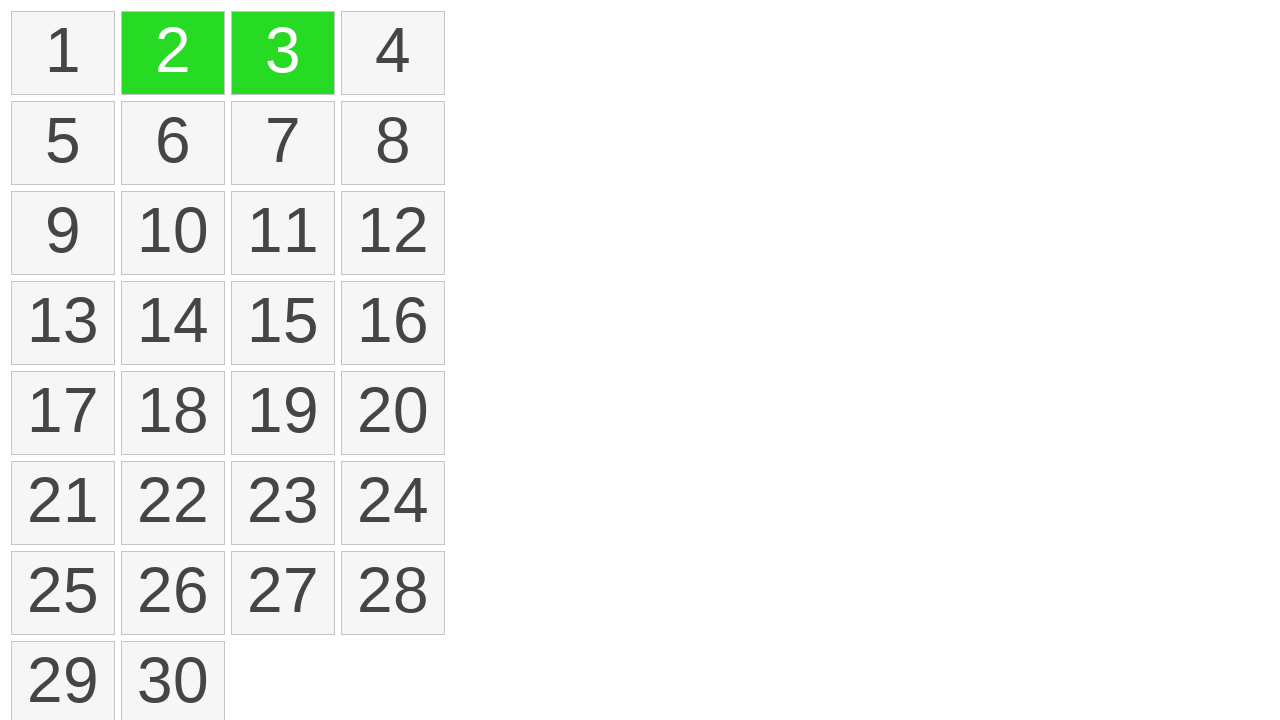

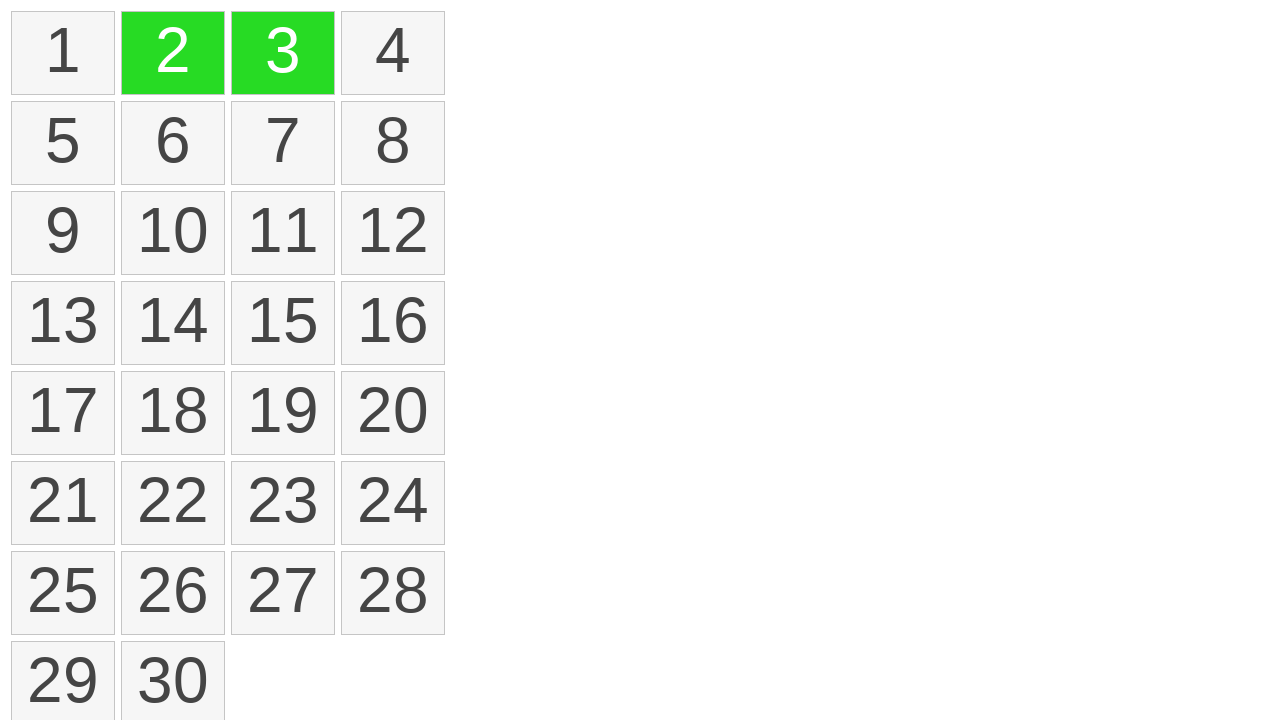